Tests the division operation by selecting divide from dropdown, entering two numbers, and calculating the result

Starting URL: https://testsheepnz.github.io/BasicCalculator.html

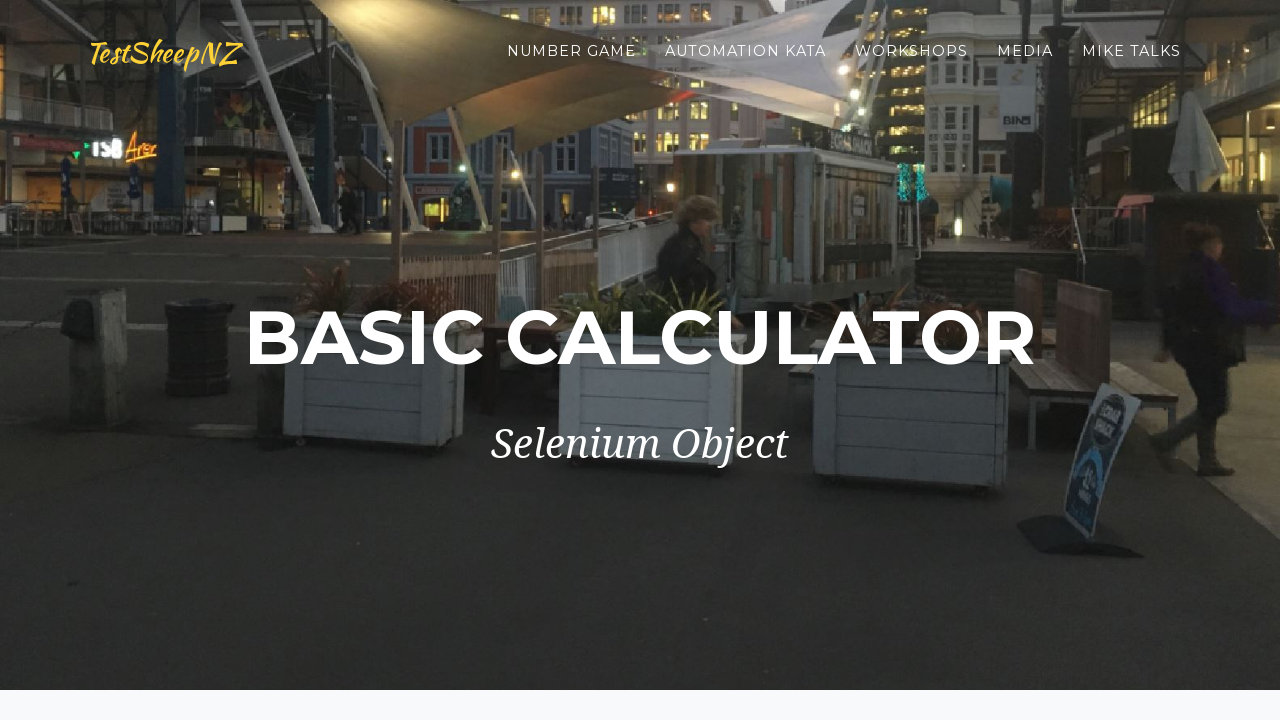

Page loaded and network idle
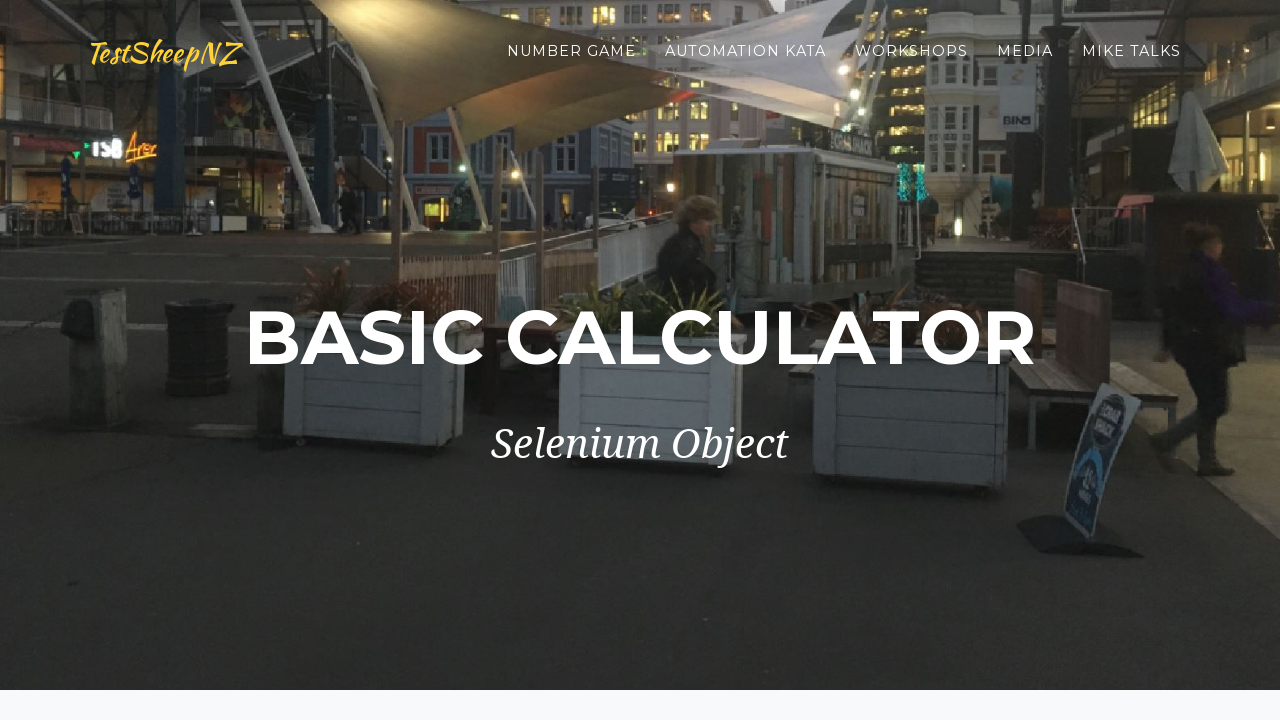

Clicked operation dropdown at (426, 360) on #selectOperationDropdown
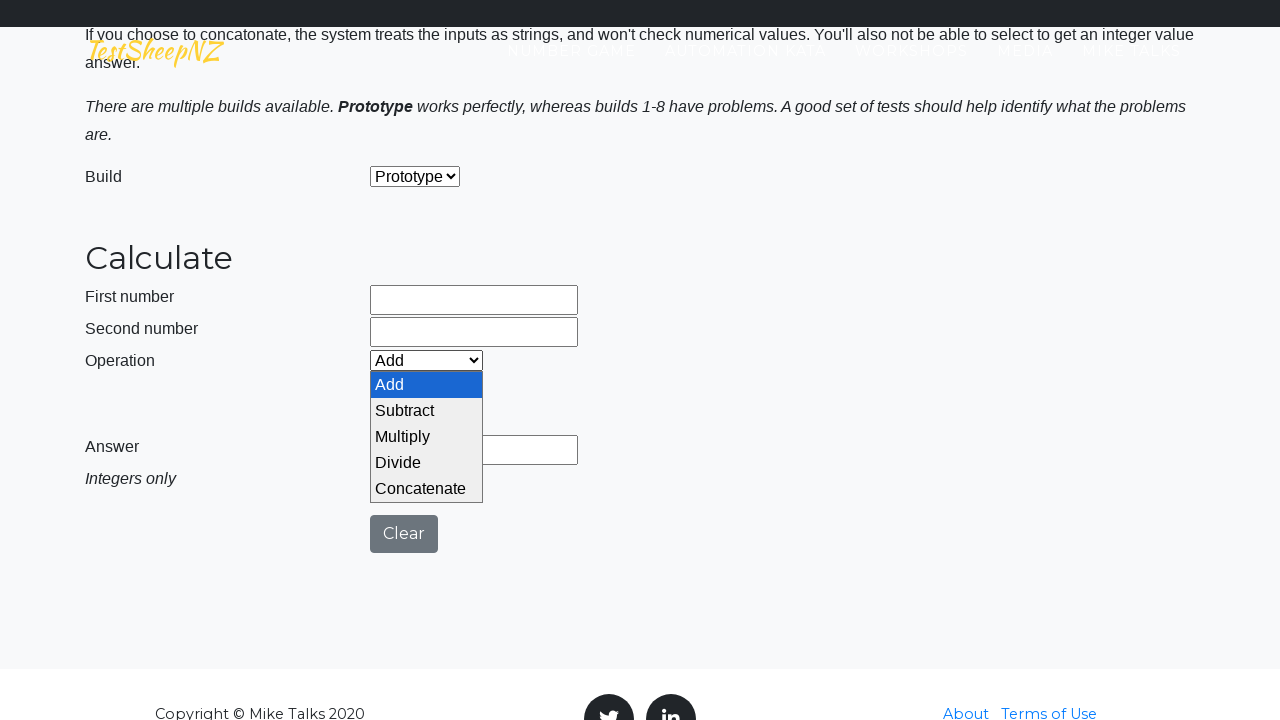

Selected division operation from dropdown on #selectOperationDropdown
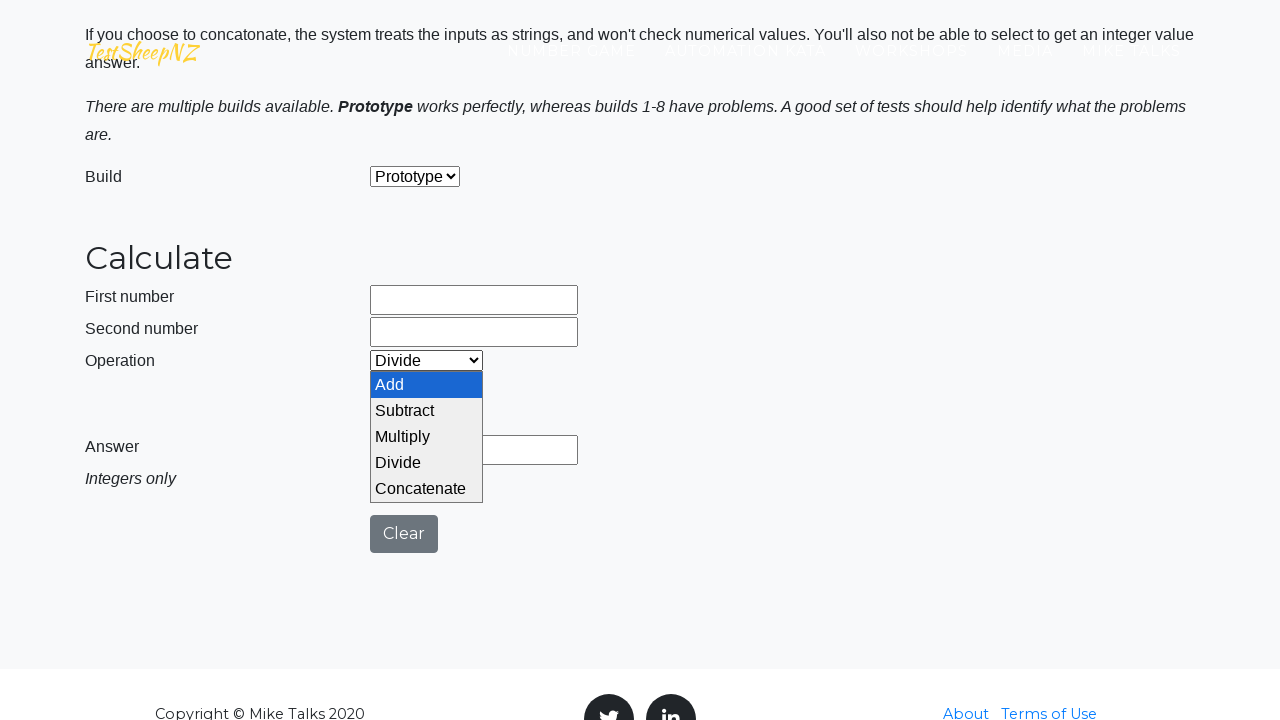

Entered 75 in first number field on [data-testid="number1Field"]
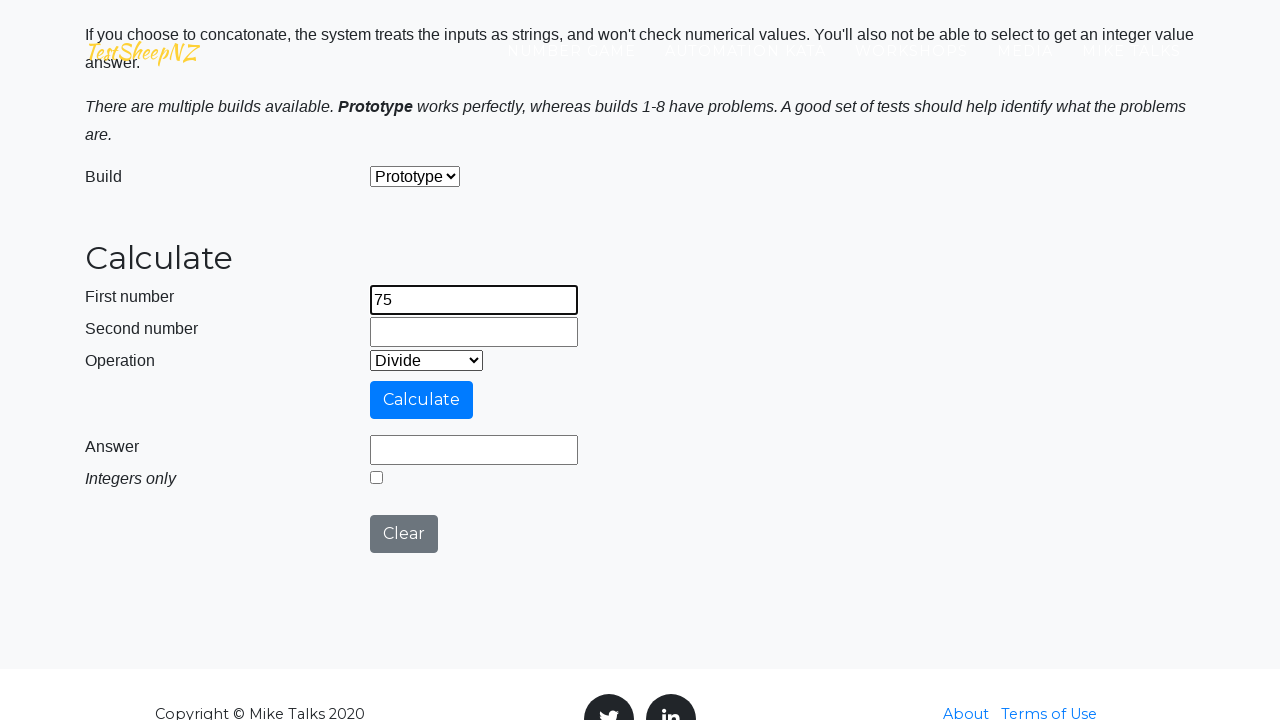

Entered 5 in second number field on #number2Field
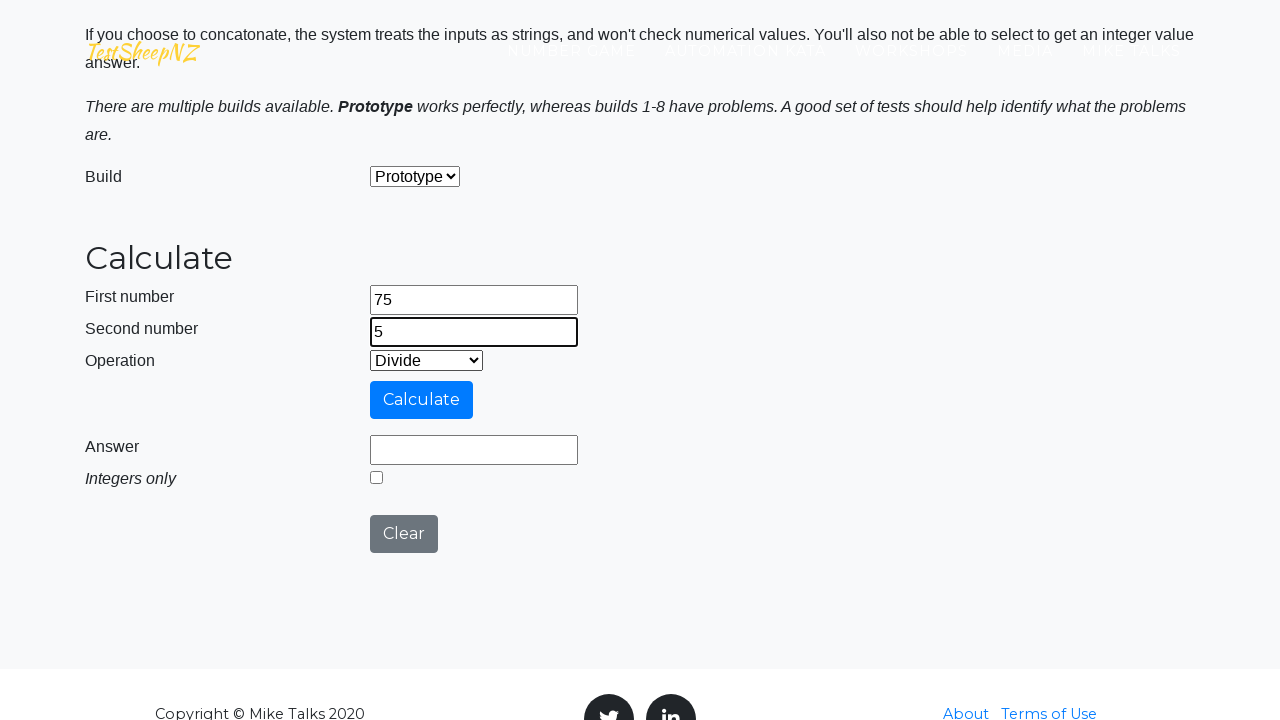

Clicked calculate button at (422, 400) on #calculateButton
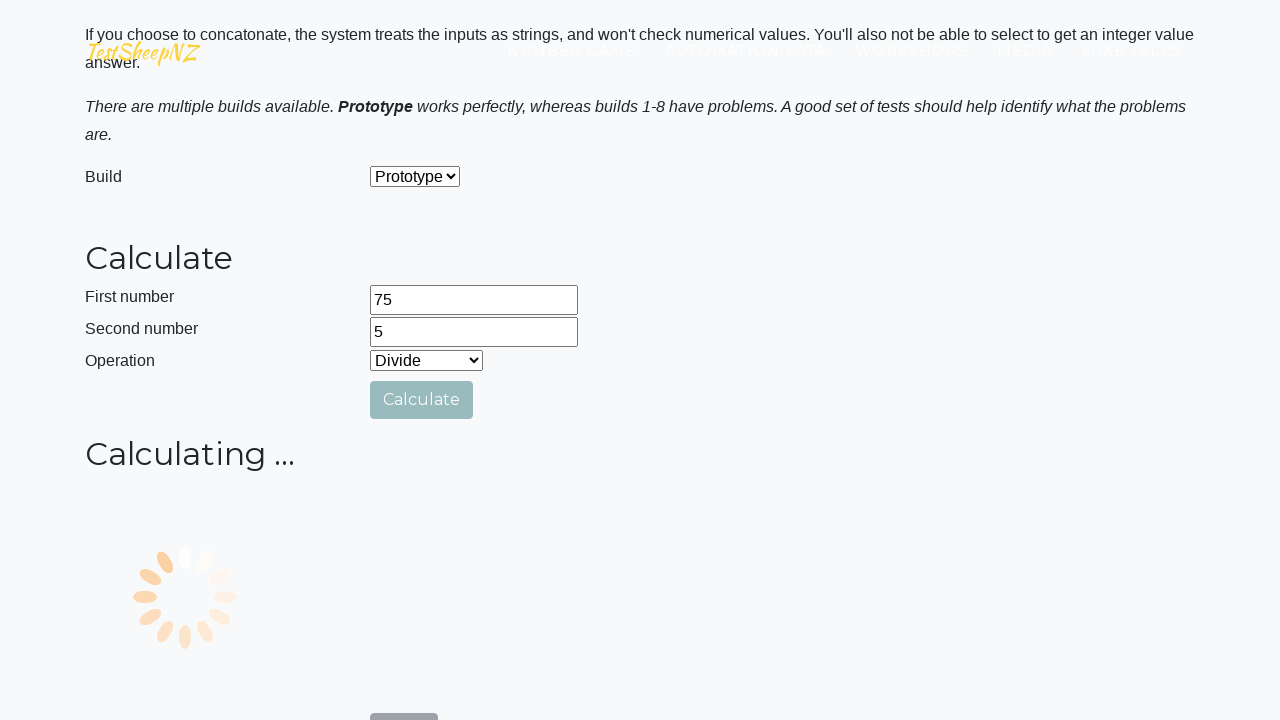

Answer field appeared with result of division
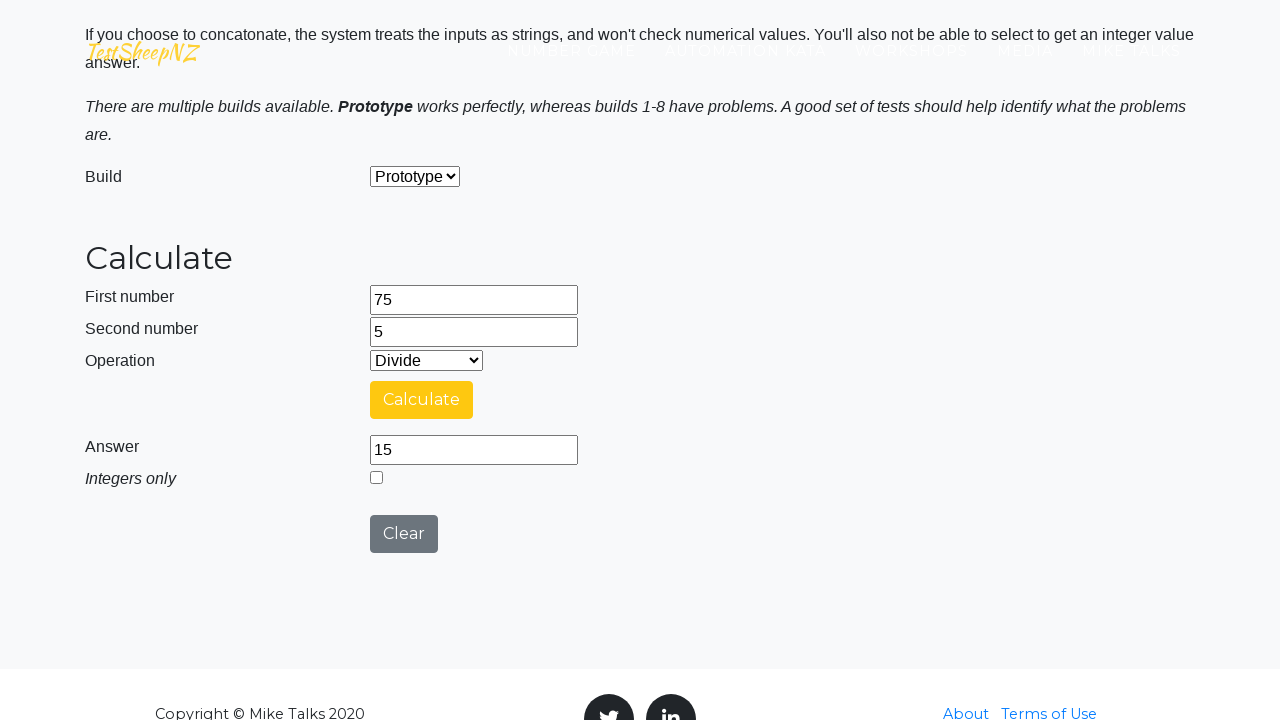

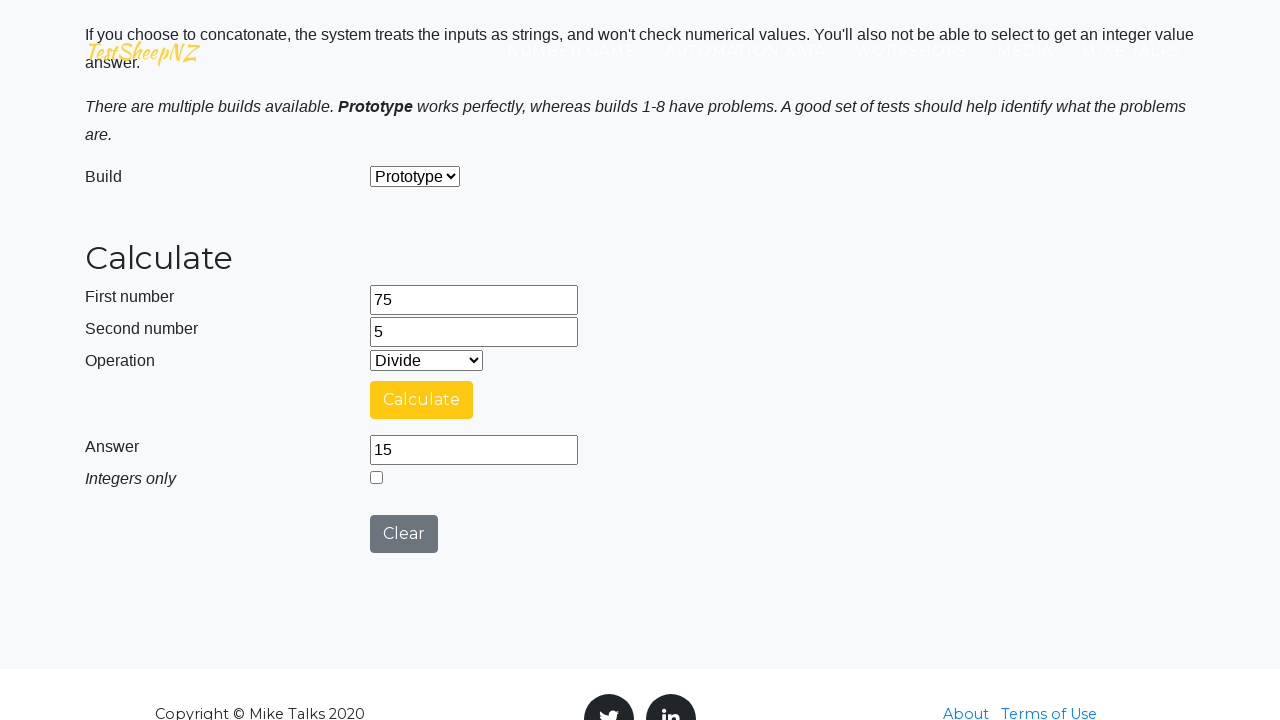